Tests that marking a todo as completed while viewing 'All' filter keeps it visible with completed state

Starting URL: https://todomvc.com/examples/typescript-angular/#/

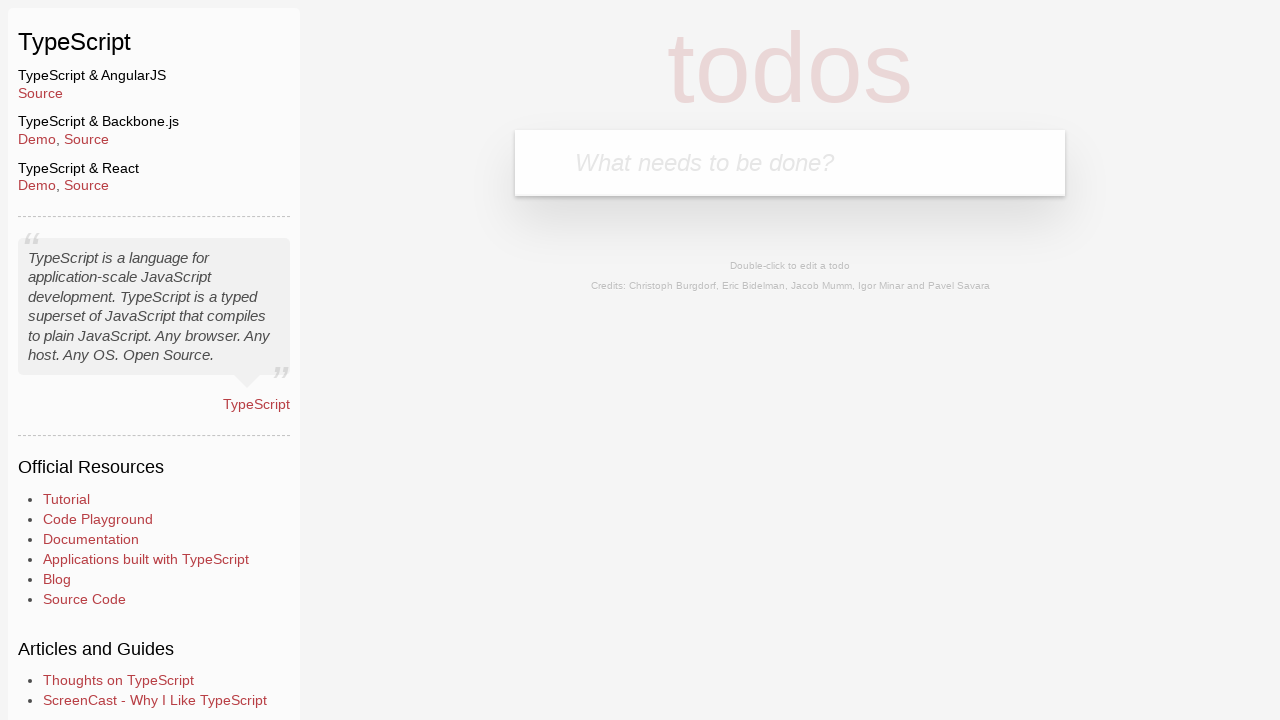

Filled new todo input field with 'Example1' on .new-todo
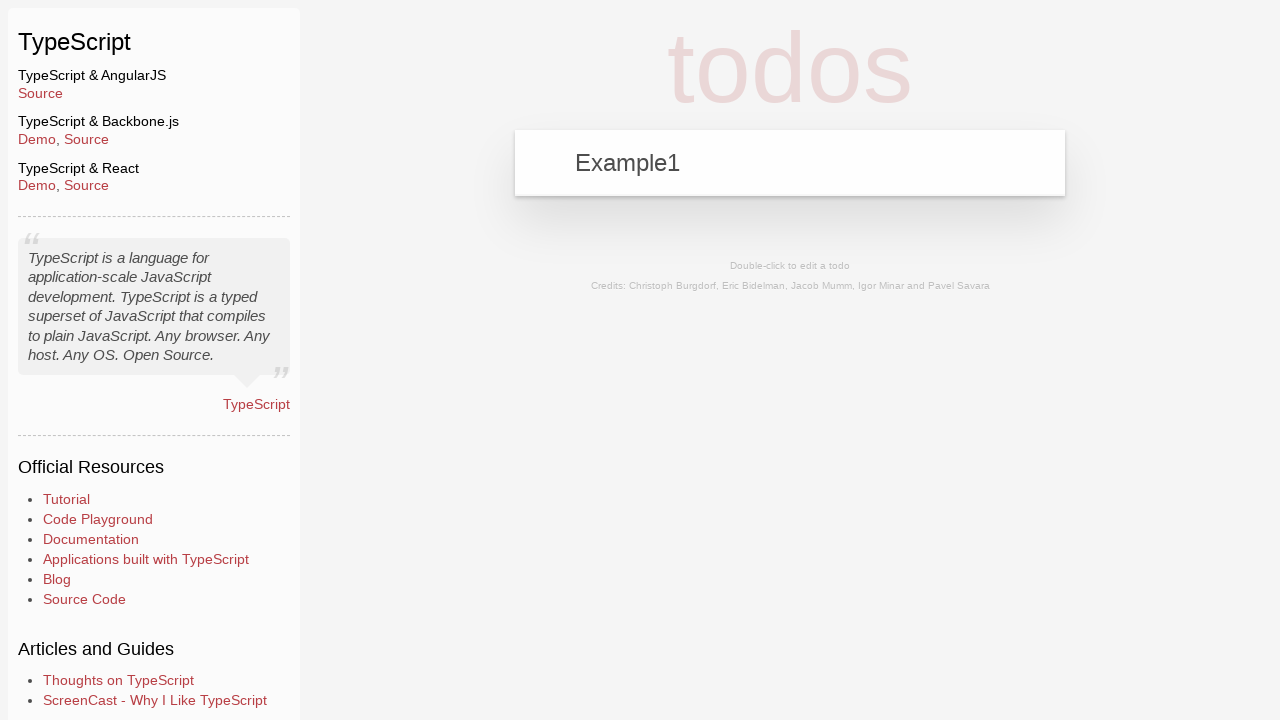

Pressed Enter to add the todo on .new-todo
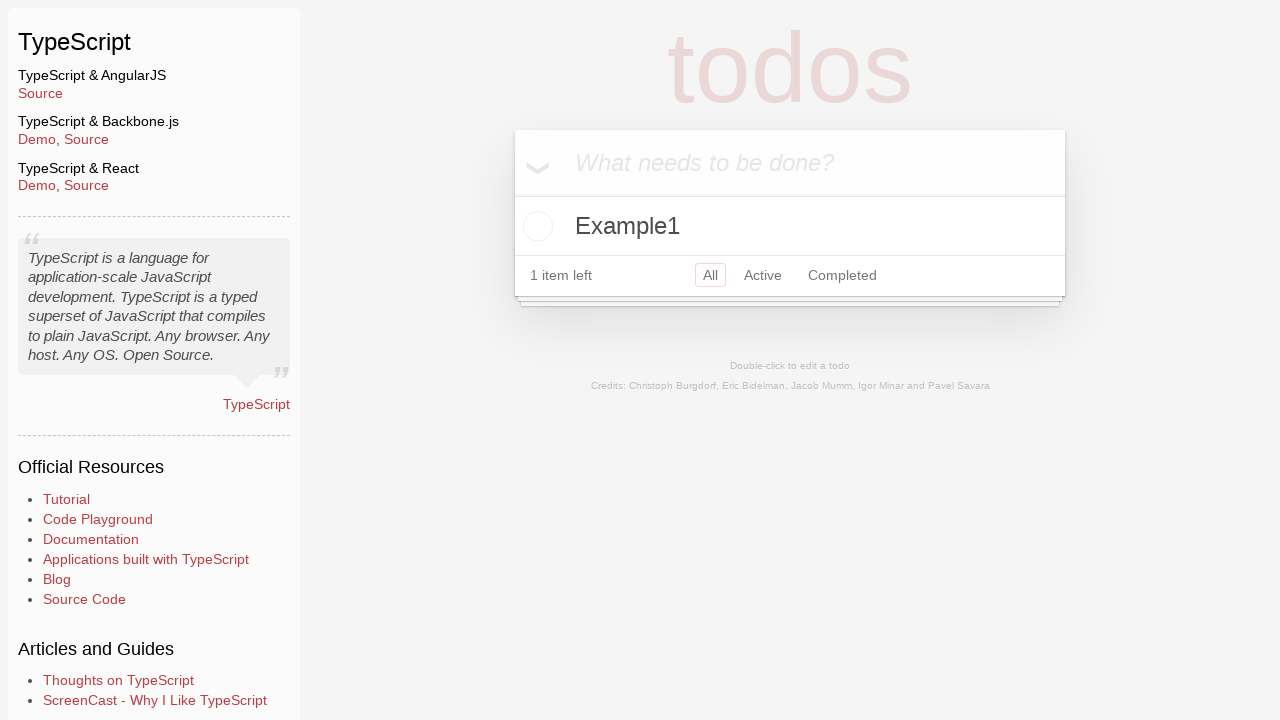

Clicked 'All' filter button at (710, 275) on a:has-text('All')
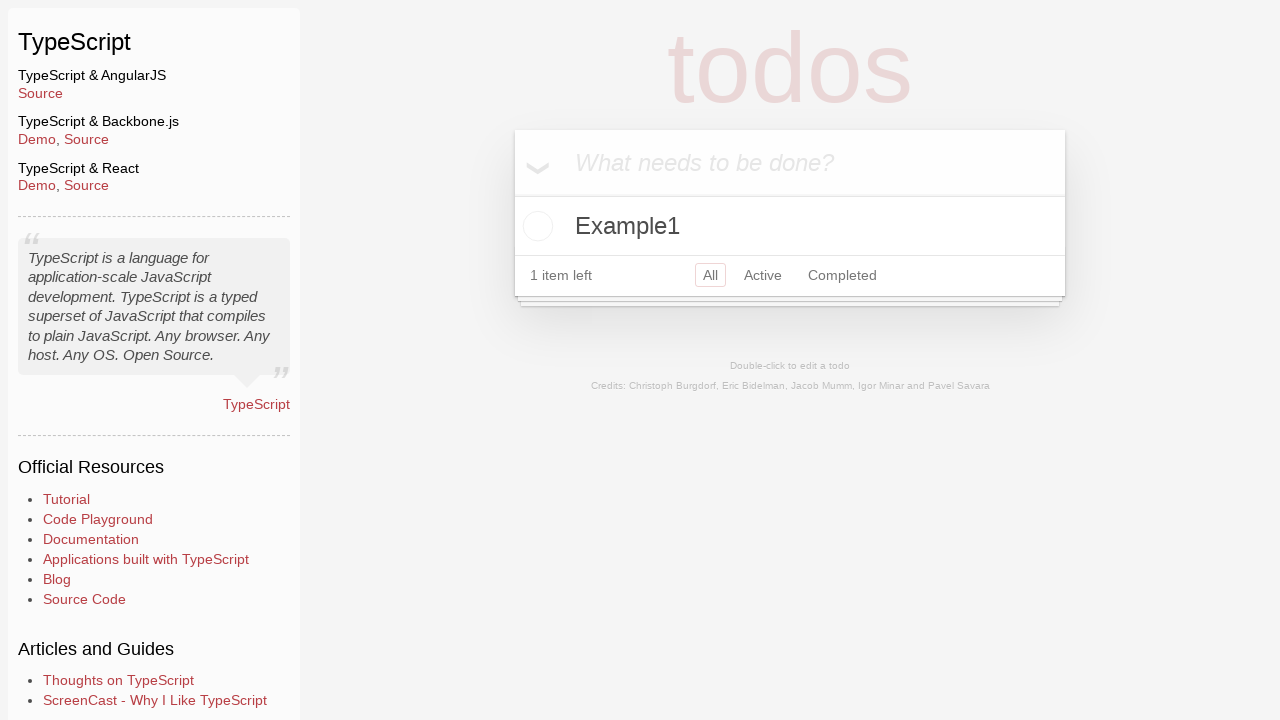

Marked 'Example1' todo as completed by clicking toggle checkbox at (535, 226) on li:has-text('Example1') .toggle
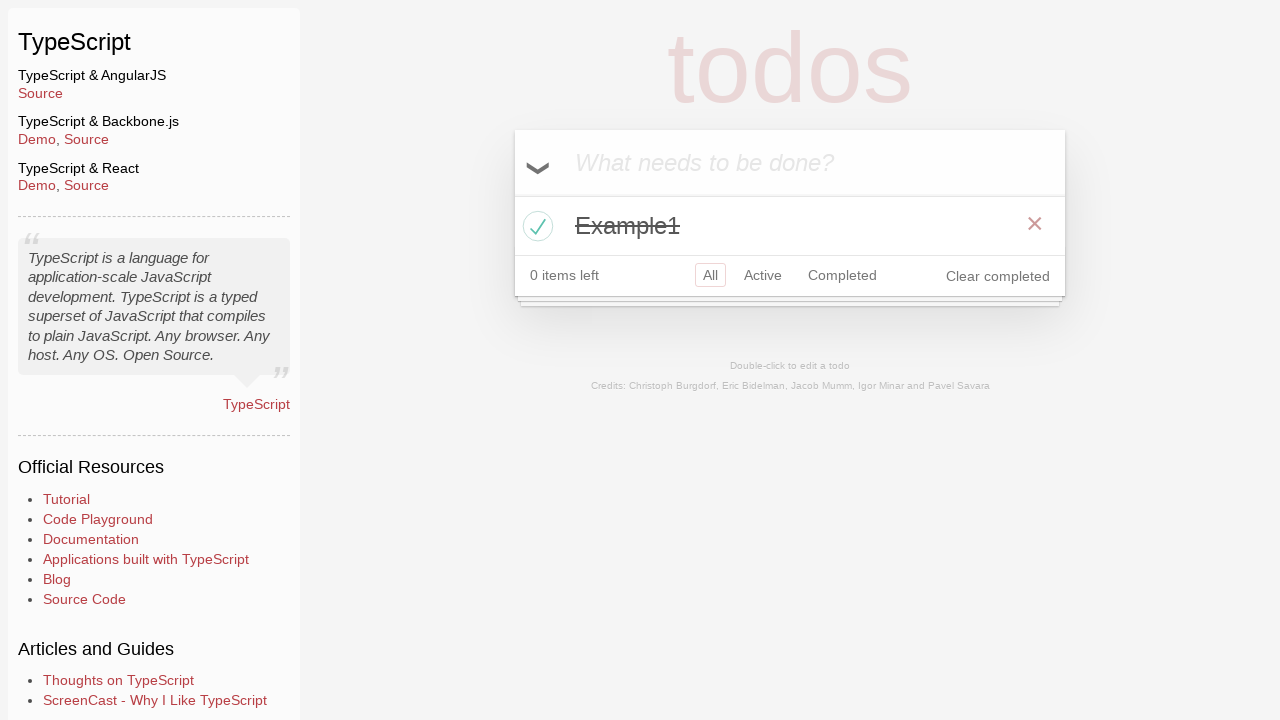

Verified that completed todo 'Example1' is still visible in 'All' filter view
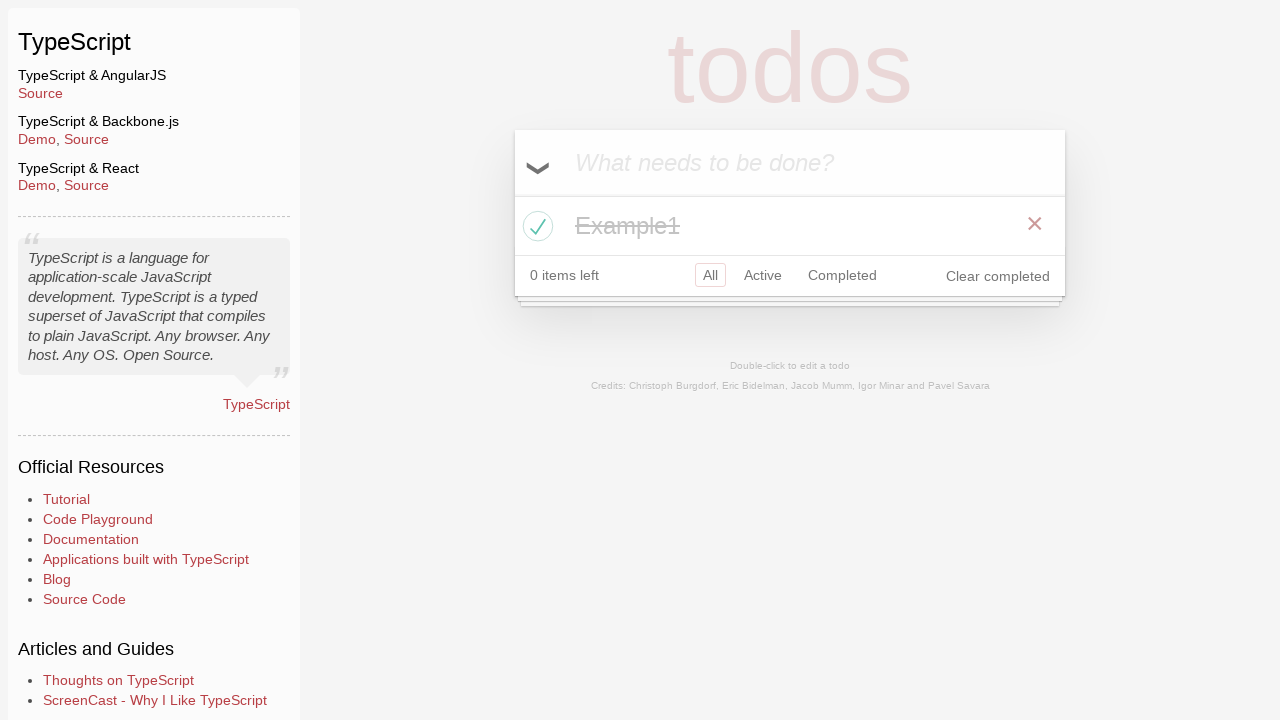

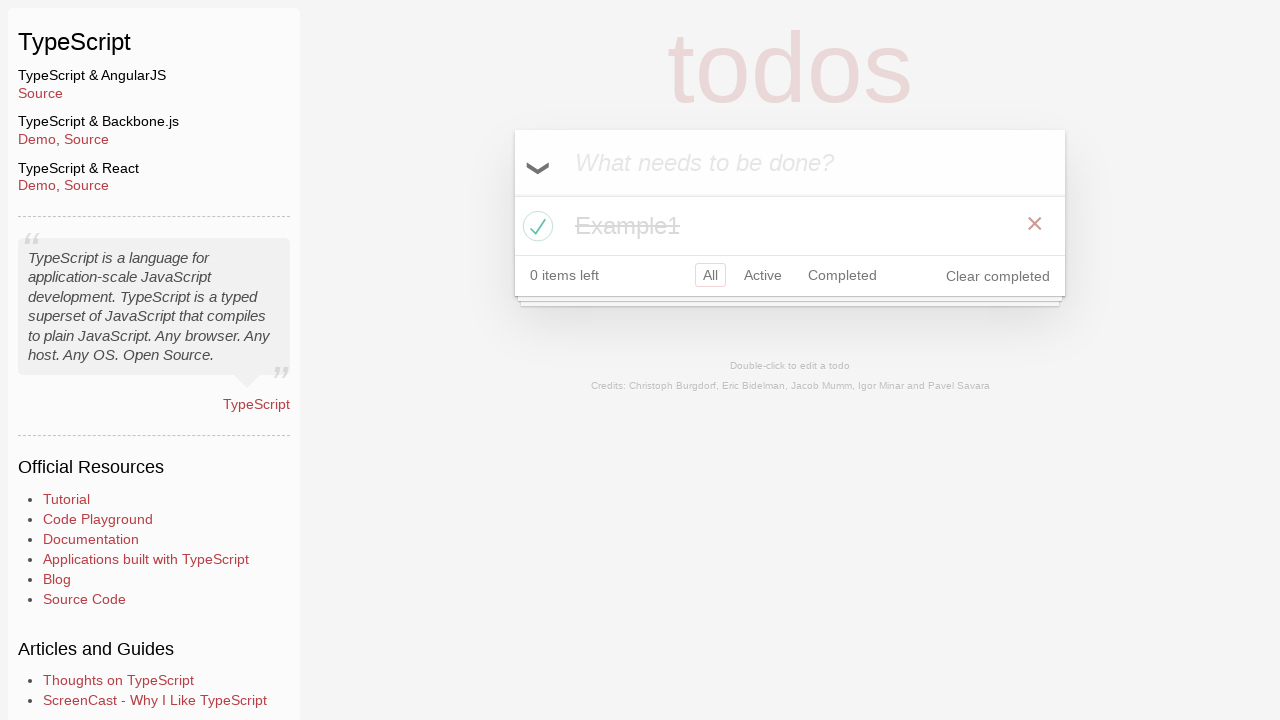